Tests the Widgets section by interacting with select menu components, including a custom dropdown and a standard HTML select element

Starting URL: https://demoqa.com/

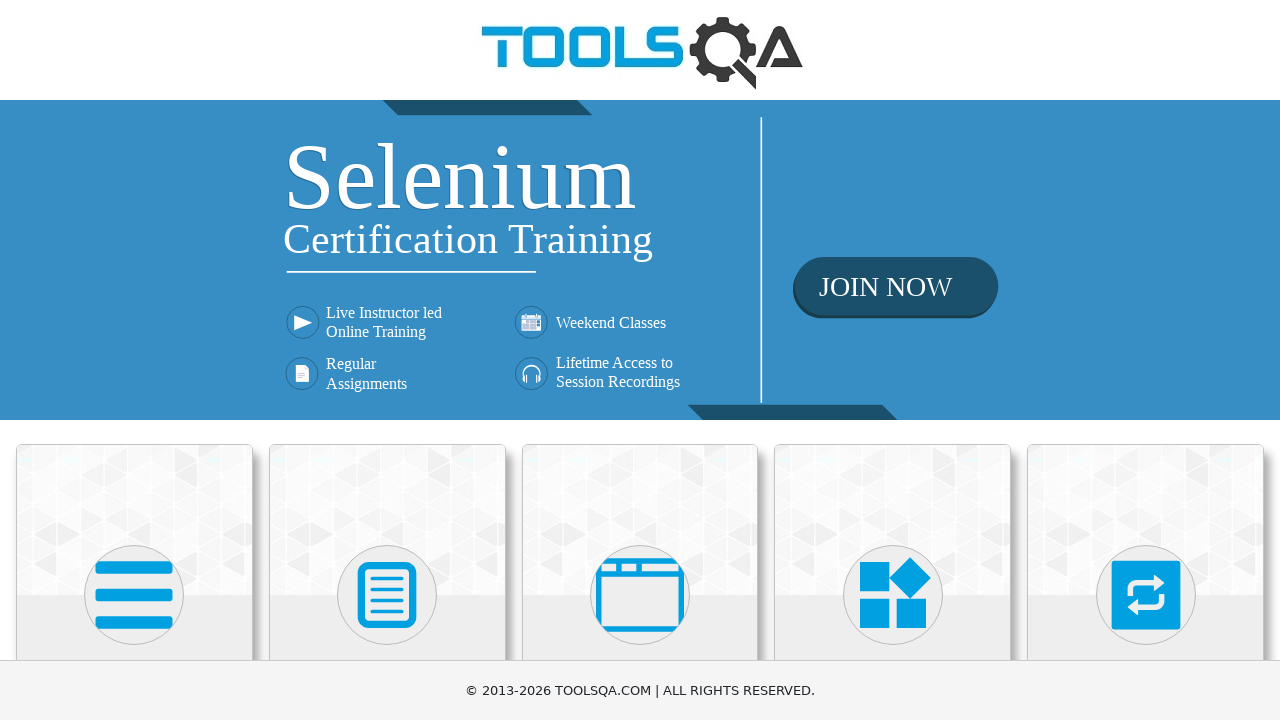

Clicked on Widgets card at (893, 360) on xpath=//h5[text()='Widgets']
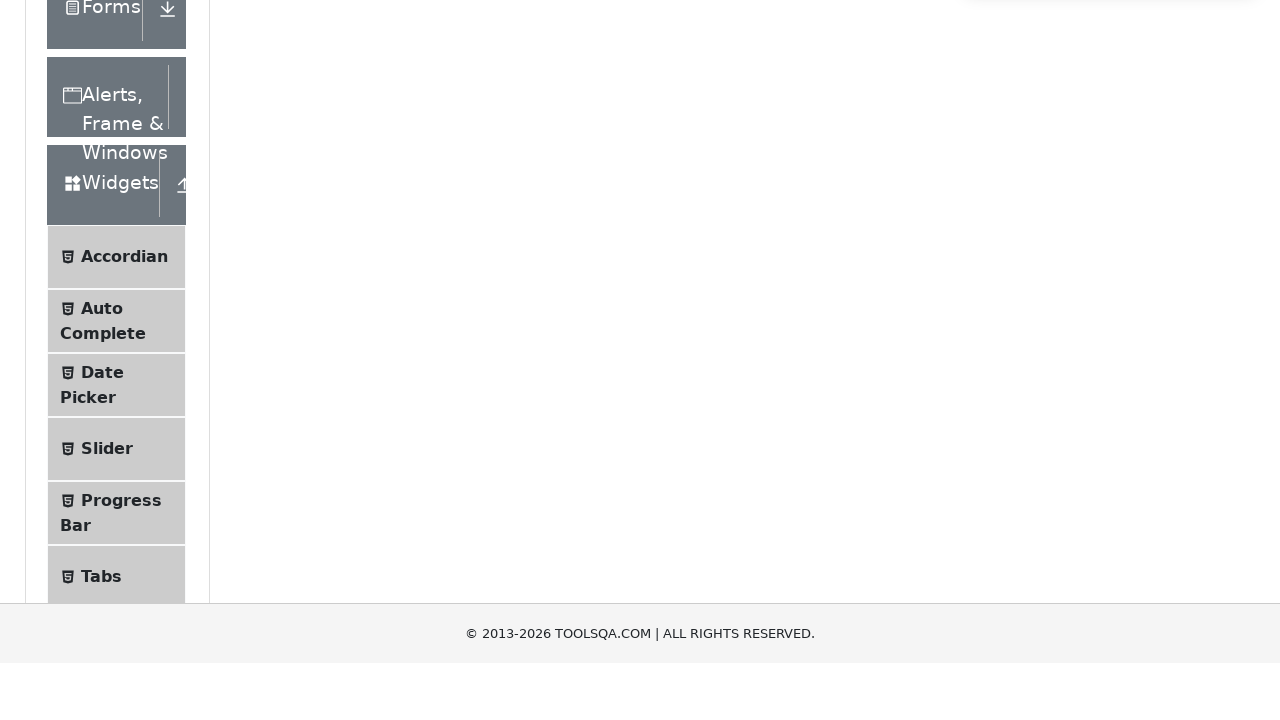

Clicked on Select Menu menu item at (109, 374) on xpath=//span[text()='Select Menu']
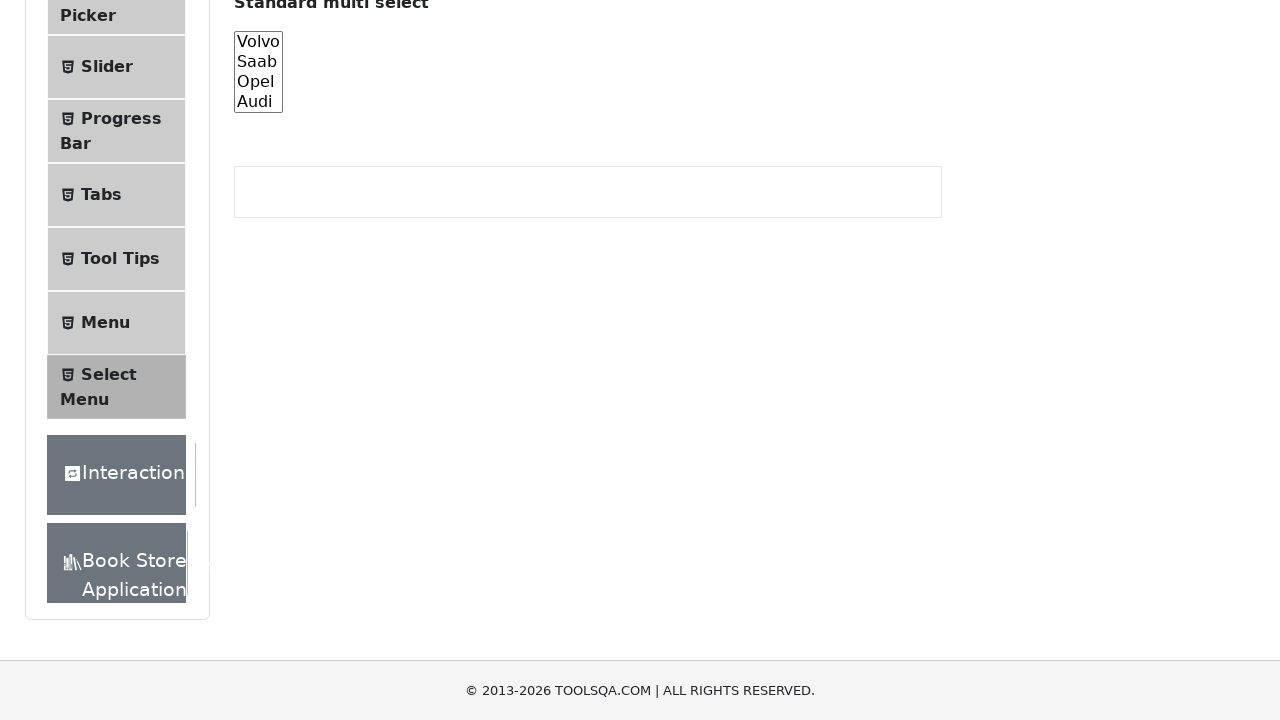

Clicked on the select one dropdown at (405, 360) on #selectOne
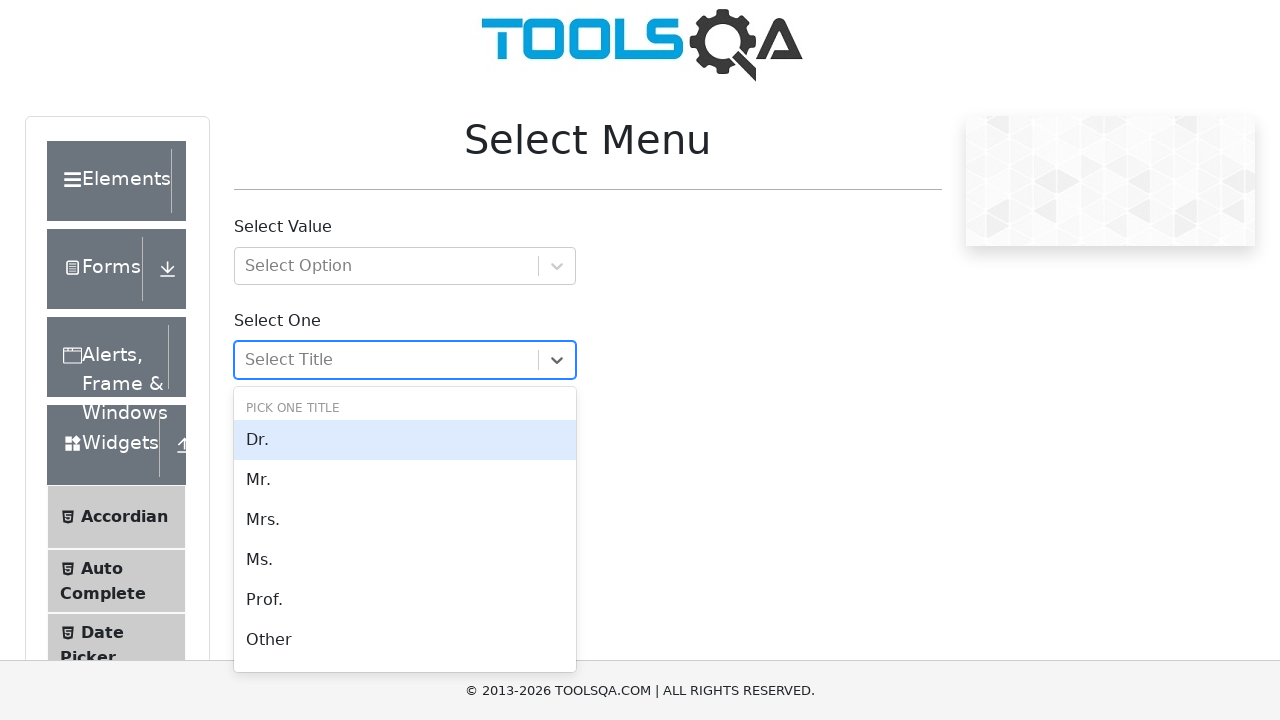

Selected 'Dr.' from custom dropdown at (405, 440) on xpath=//div[contains(text(),'Dr.')]
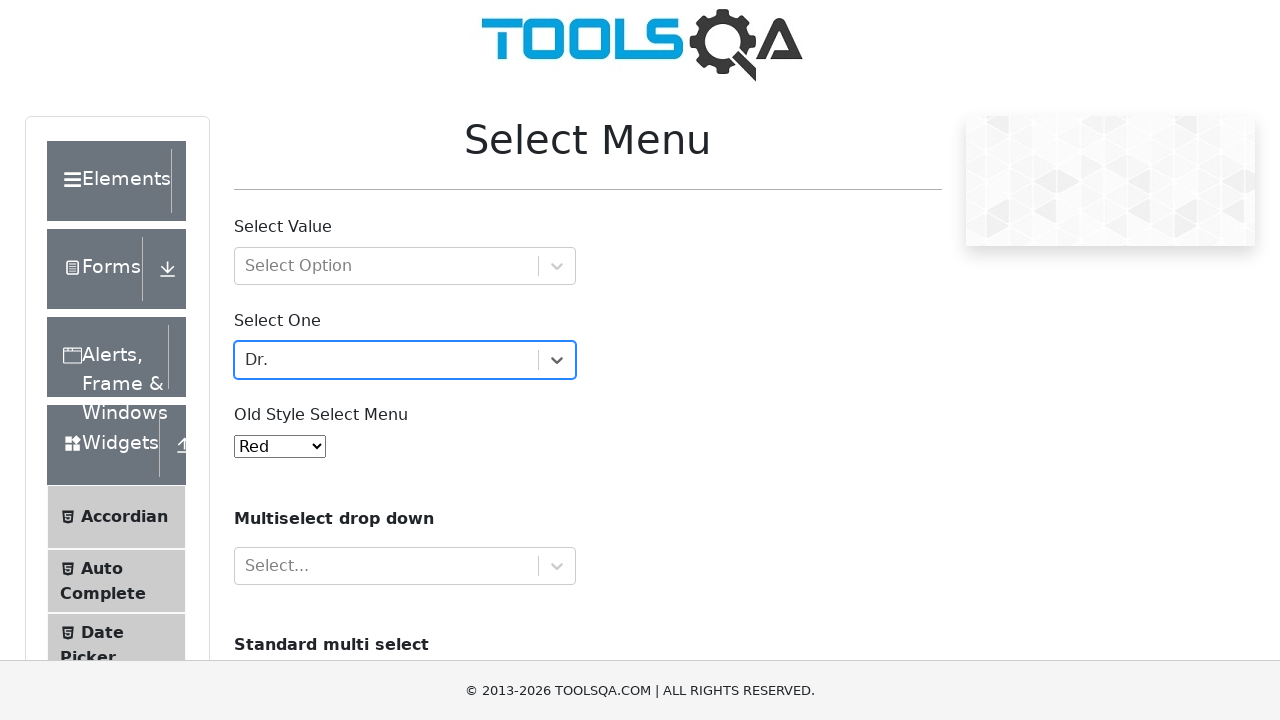

Selected 'Blue' from standard HTML select menu on #oldSelectMenu
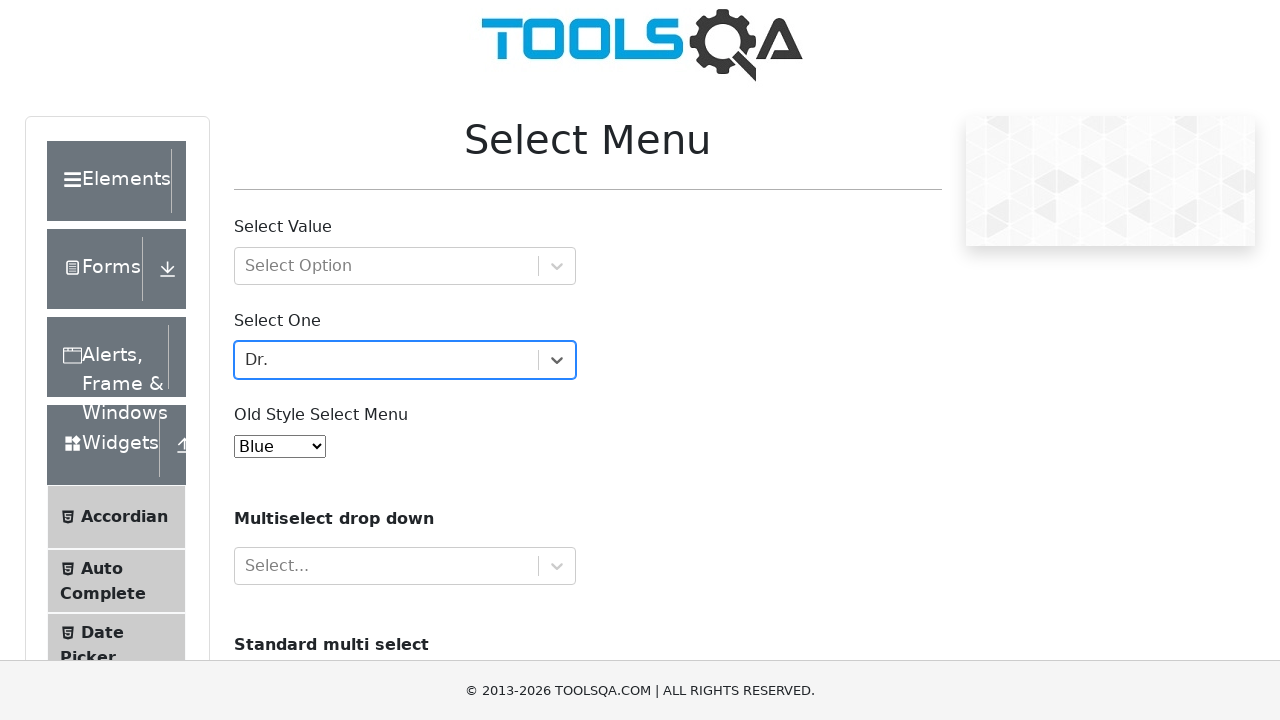

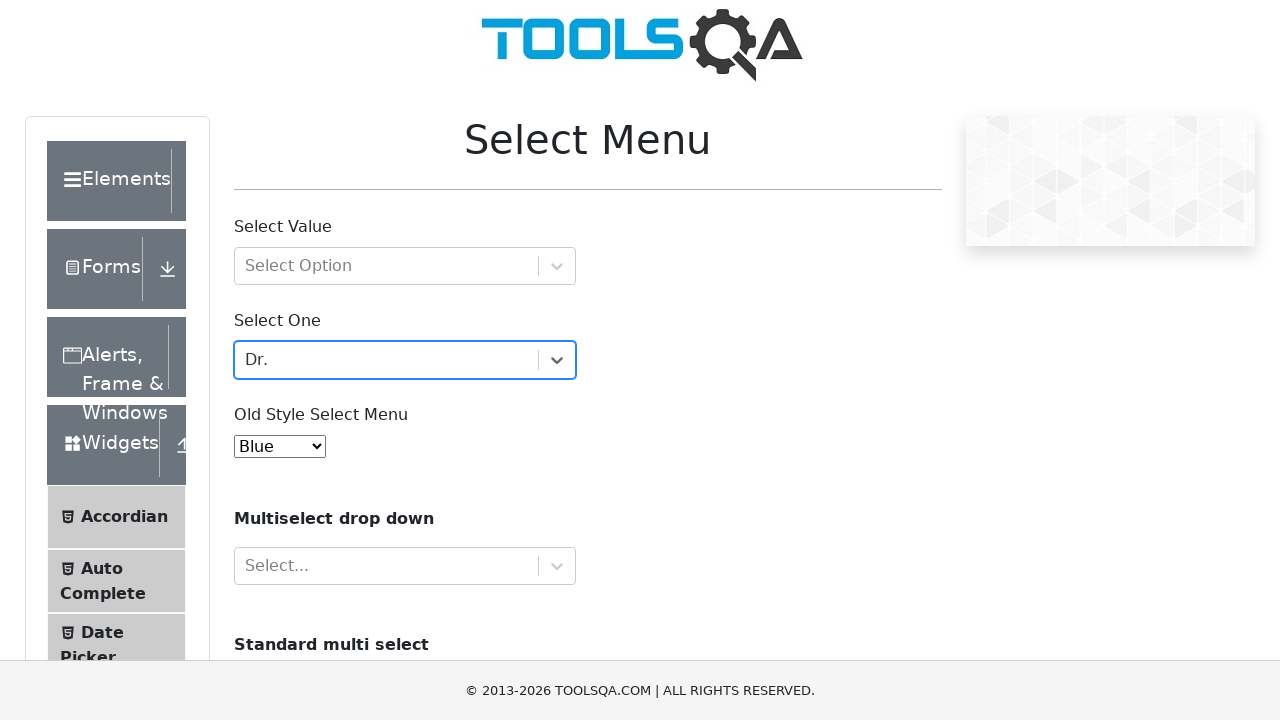